Tests scrolling functionality and validates the sum of values in a table by comparing calculated total with displayed total

Starting URL: https://rahulshettyacademy.com/AutomationPractice/

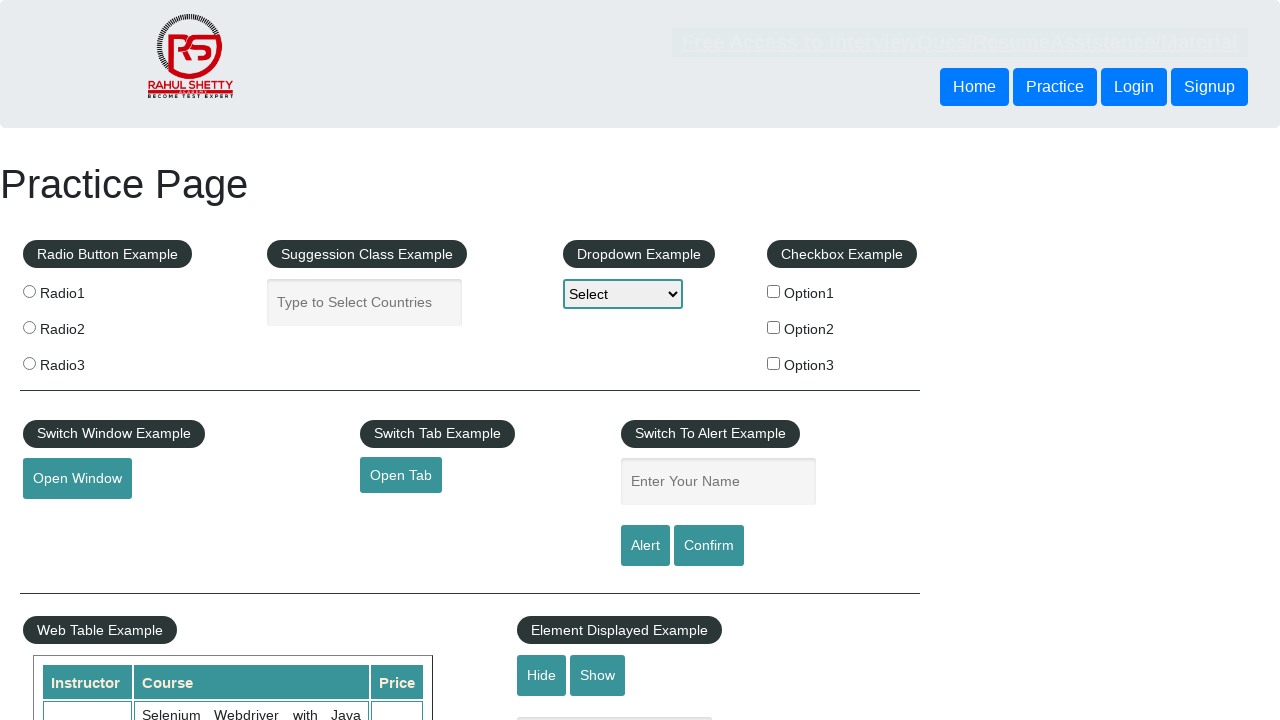

Scrolled down the page by 500 pixels
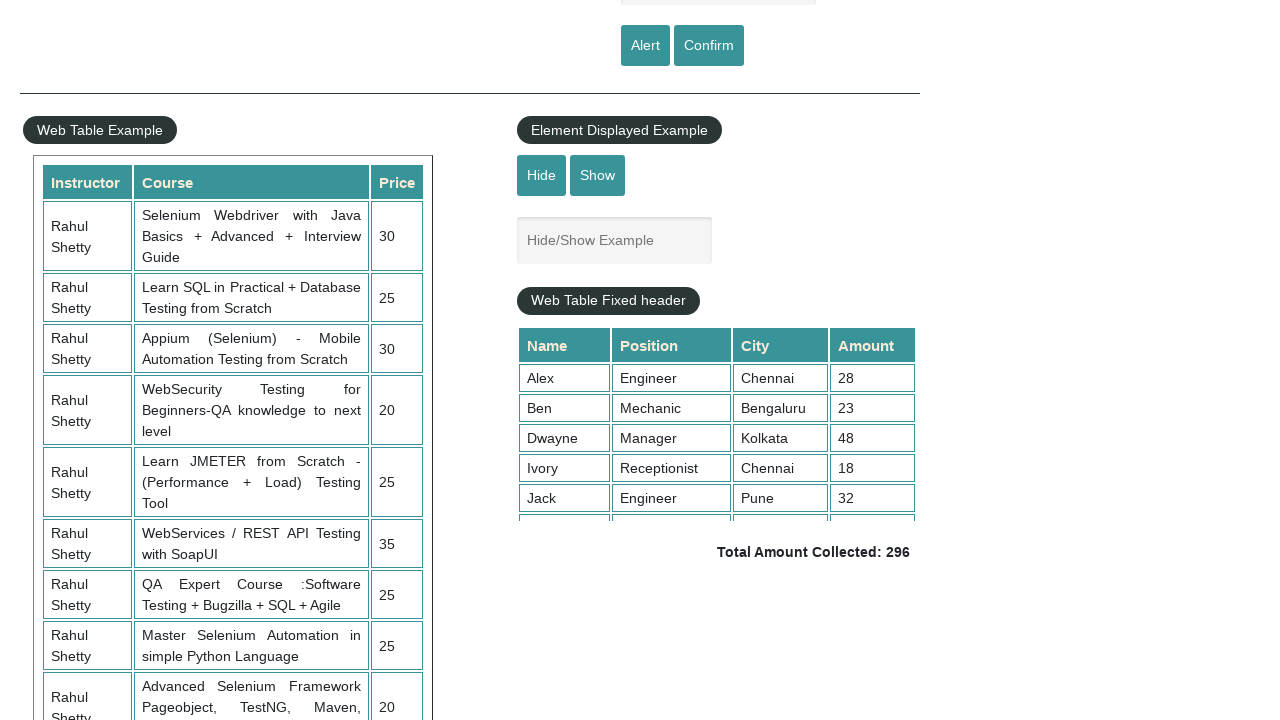

Waited 3 seconds for page to settle after scrolling
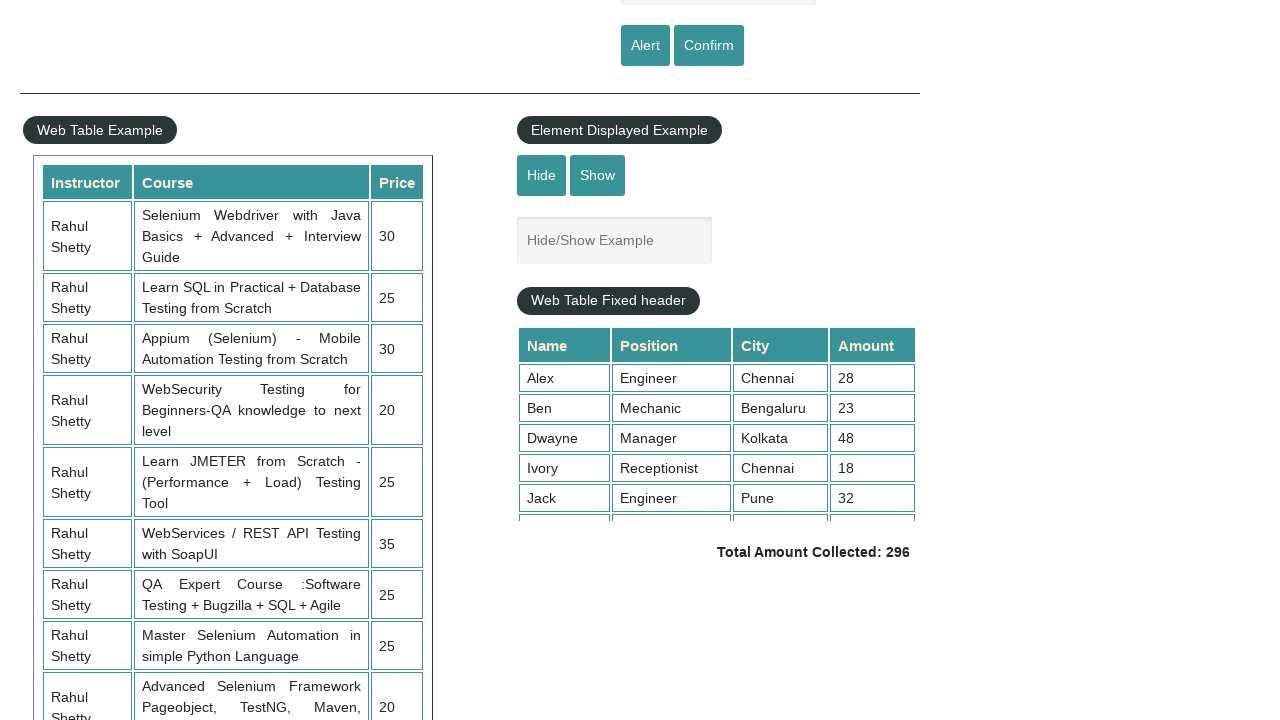

Scrolled within the fixed header table to display more rows
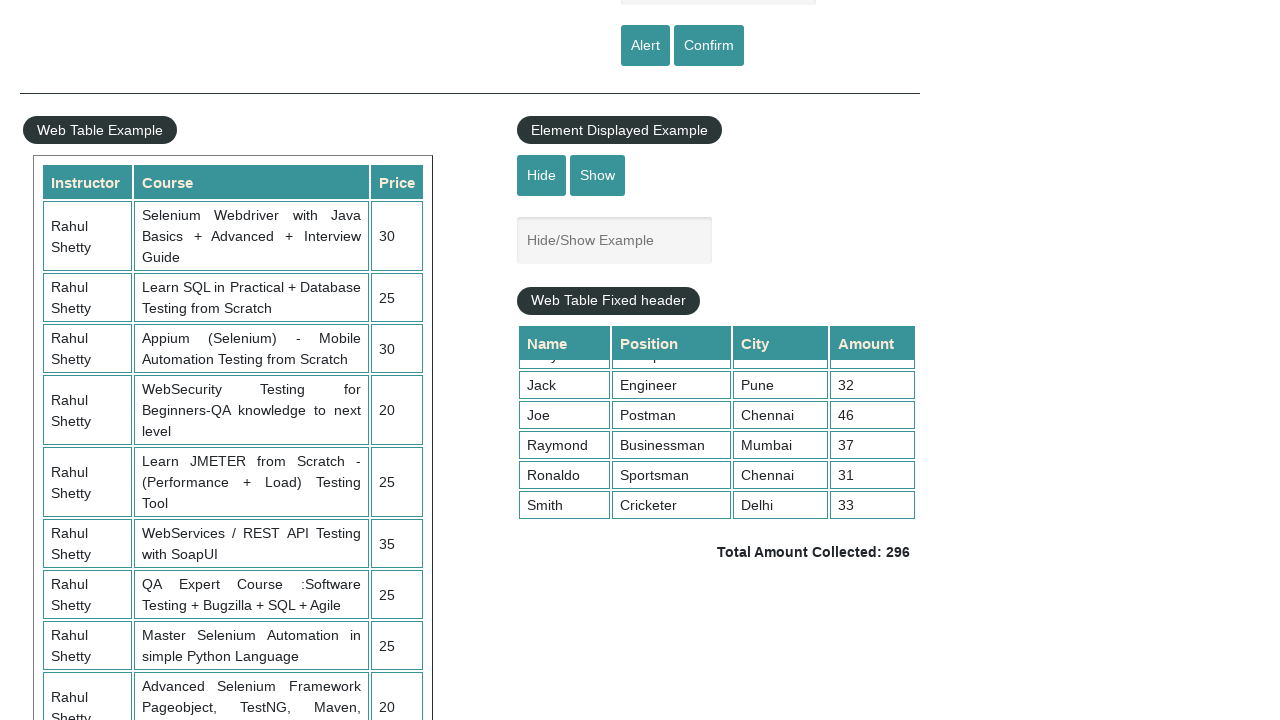

Retrieved all values from the 4th column of the product table
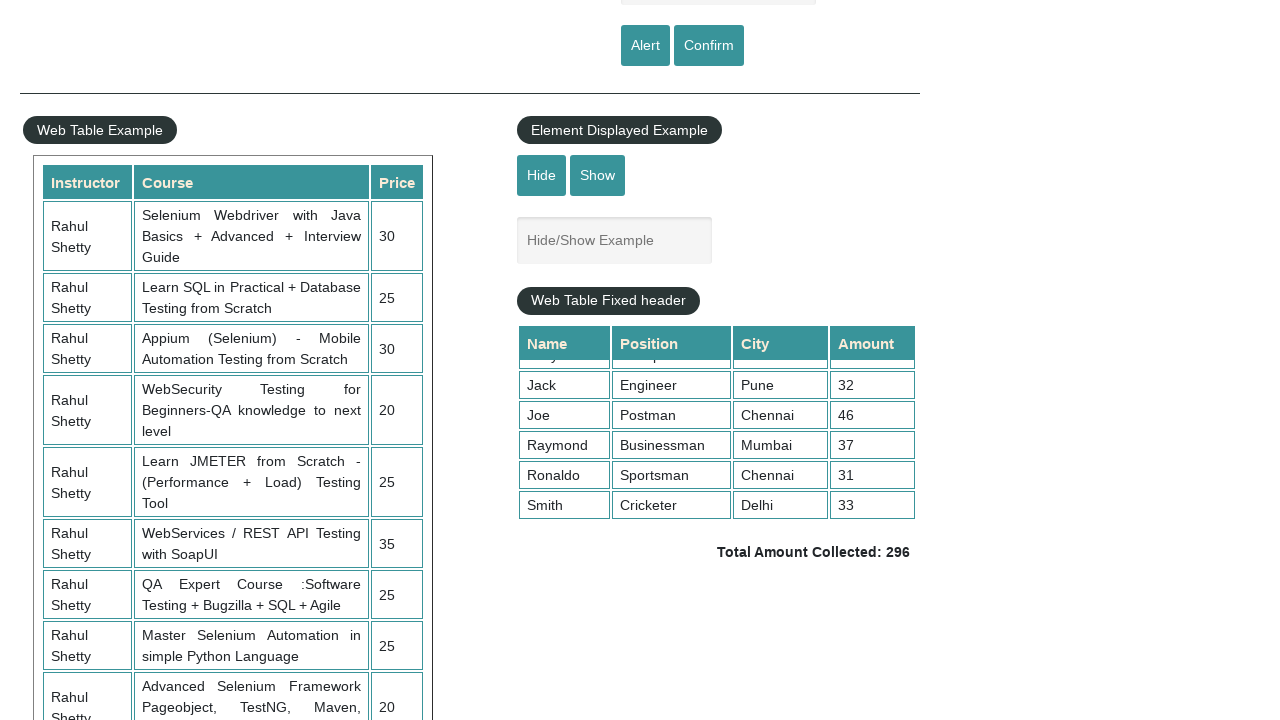

Calculated sum of product values: 296
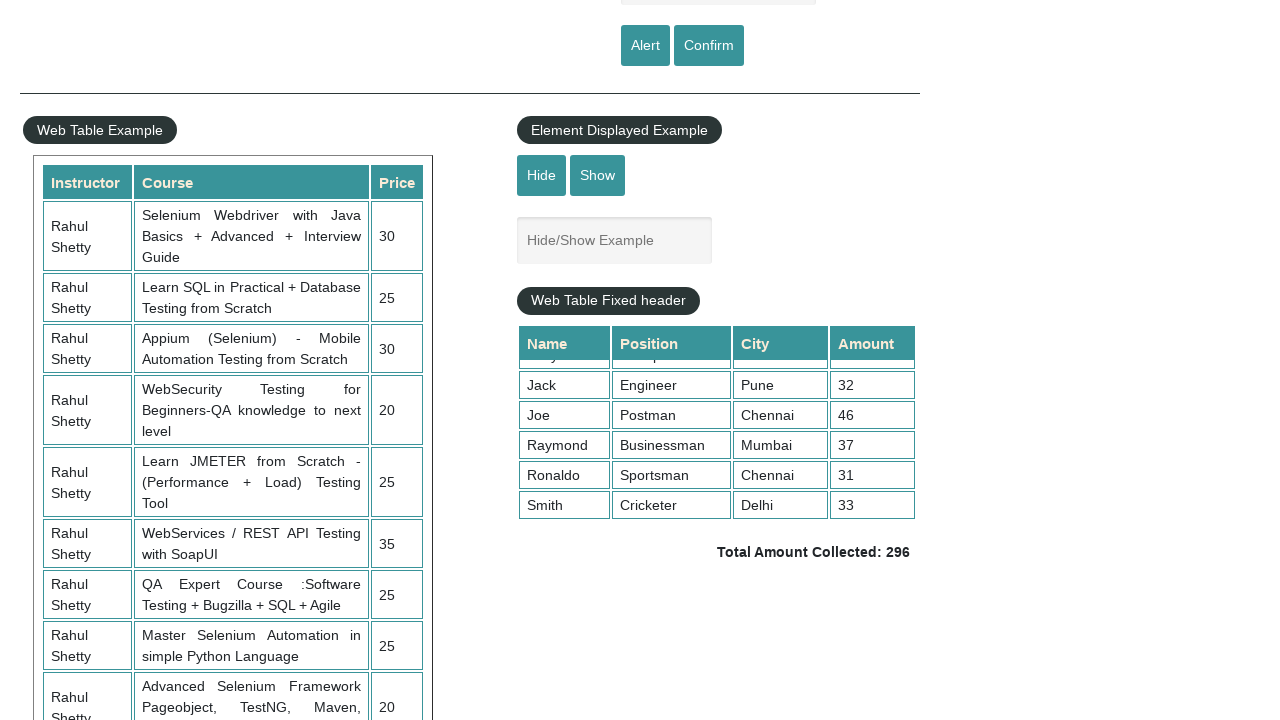

Retrieved the displayed total amount text
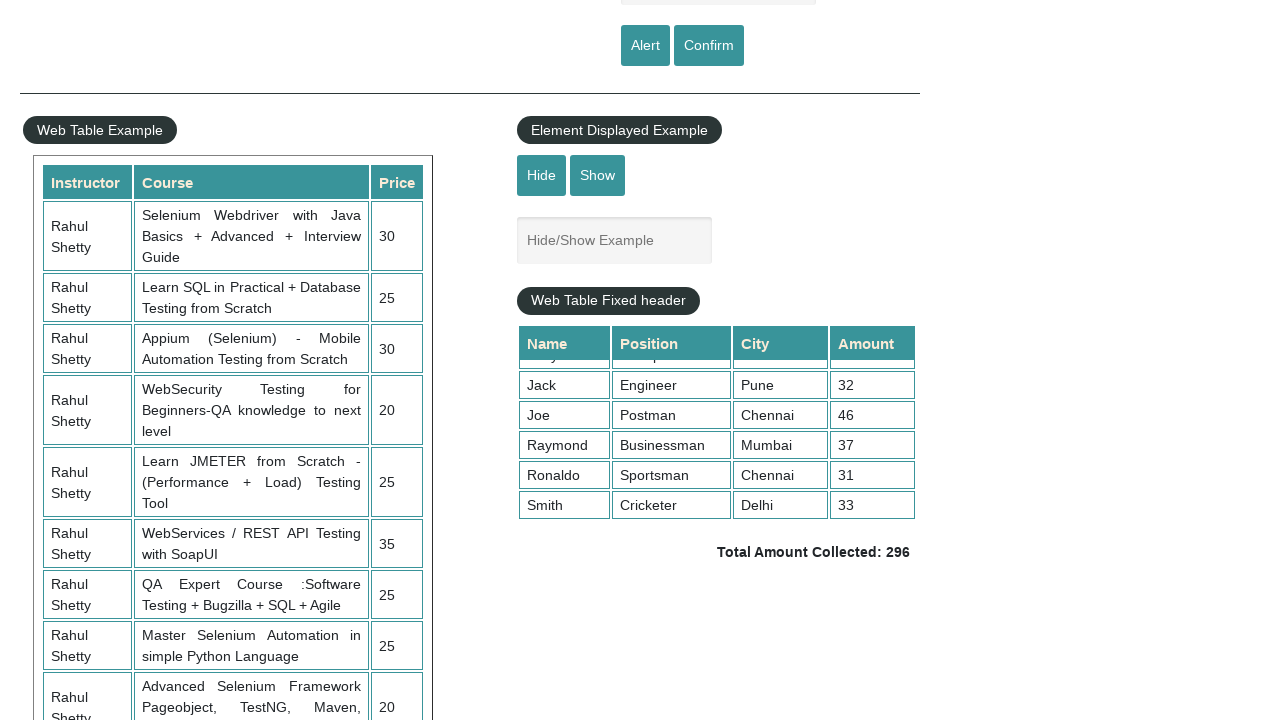

Parsed displayed total amount: 296
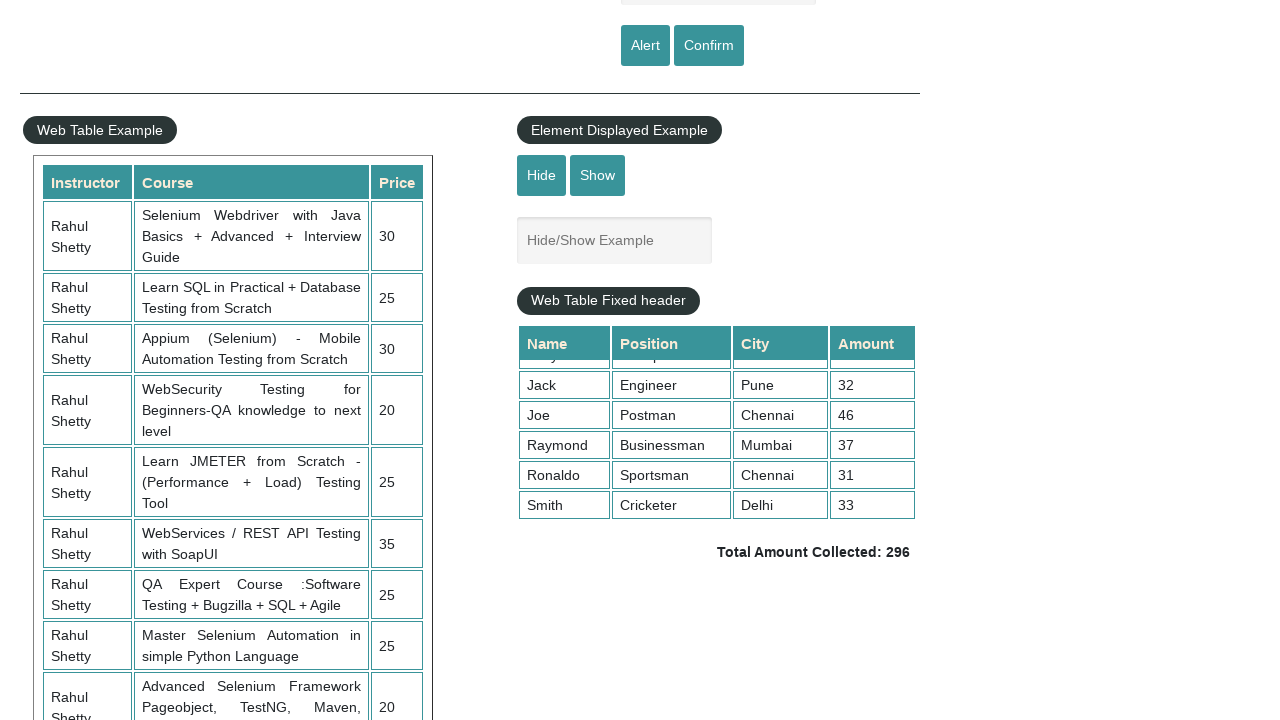

Validated that calculated sum (296) matches displayed total (296)
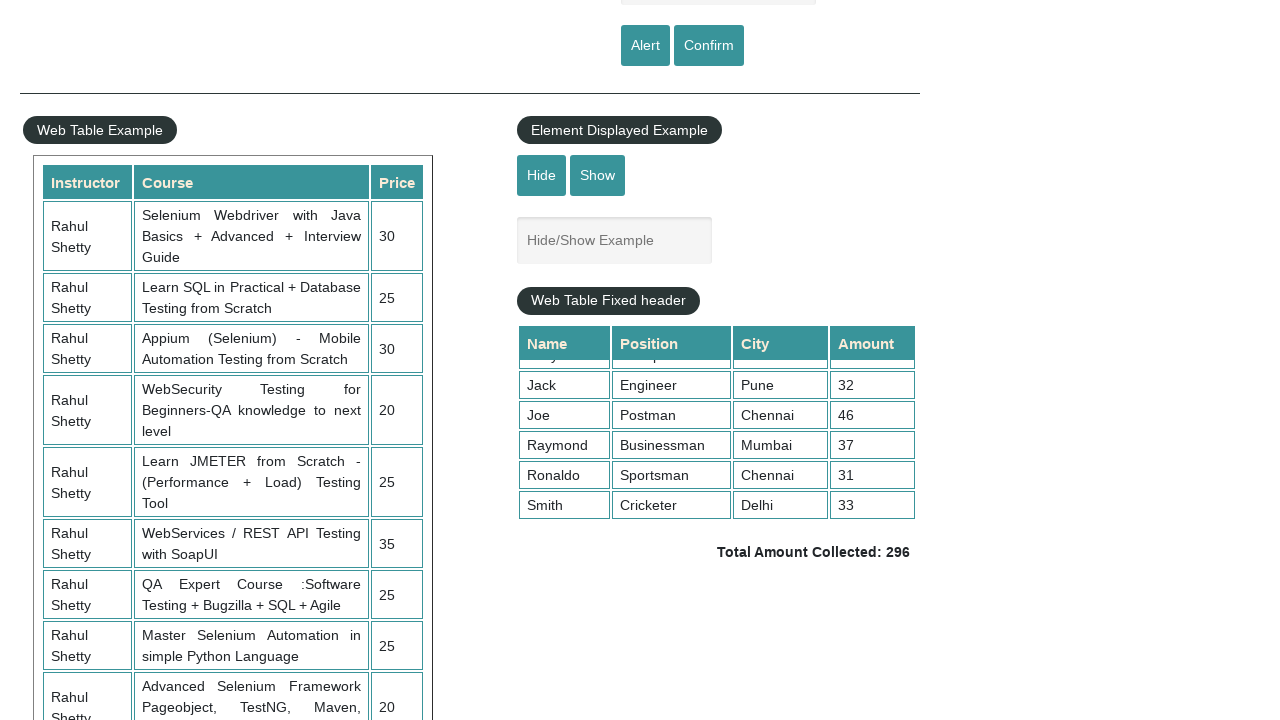

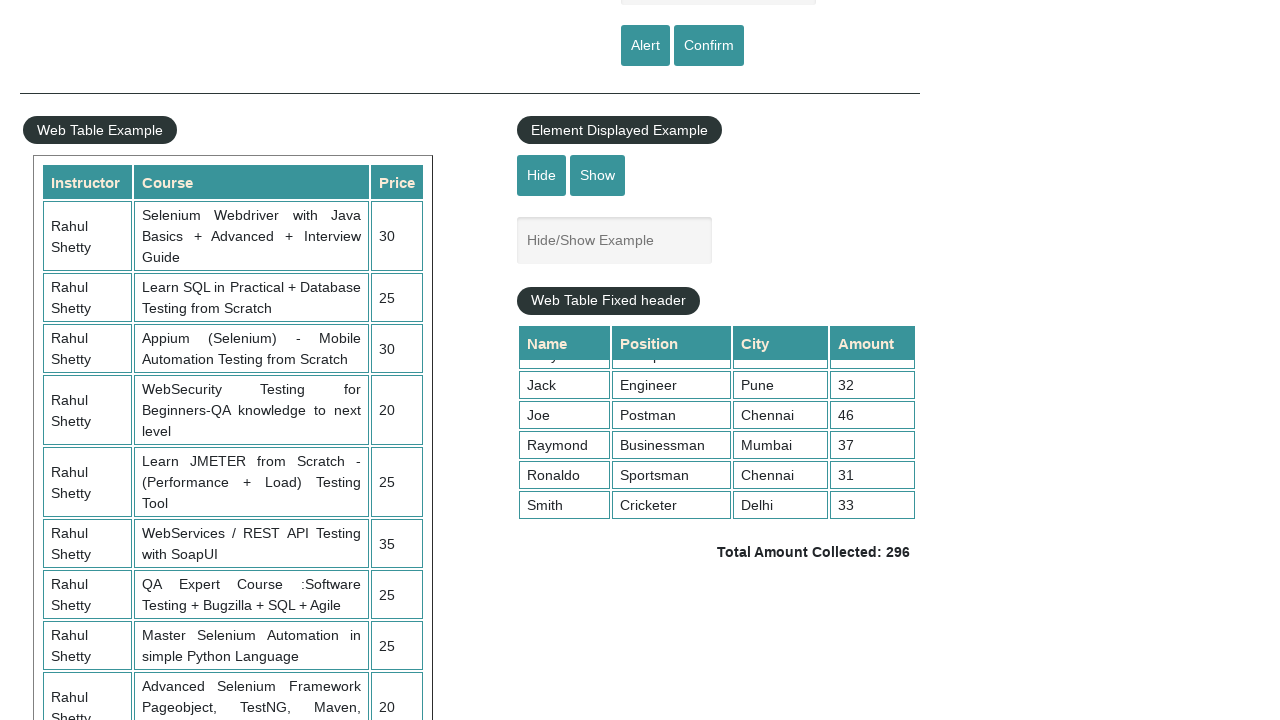